Tests that clicking the Checkout button navigates to the checkout form page with the correct heading.

Starting URL: https://webshop-agil-testautomatiserare.netlify.app/

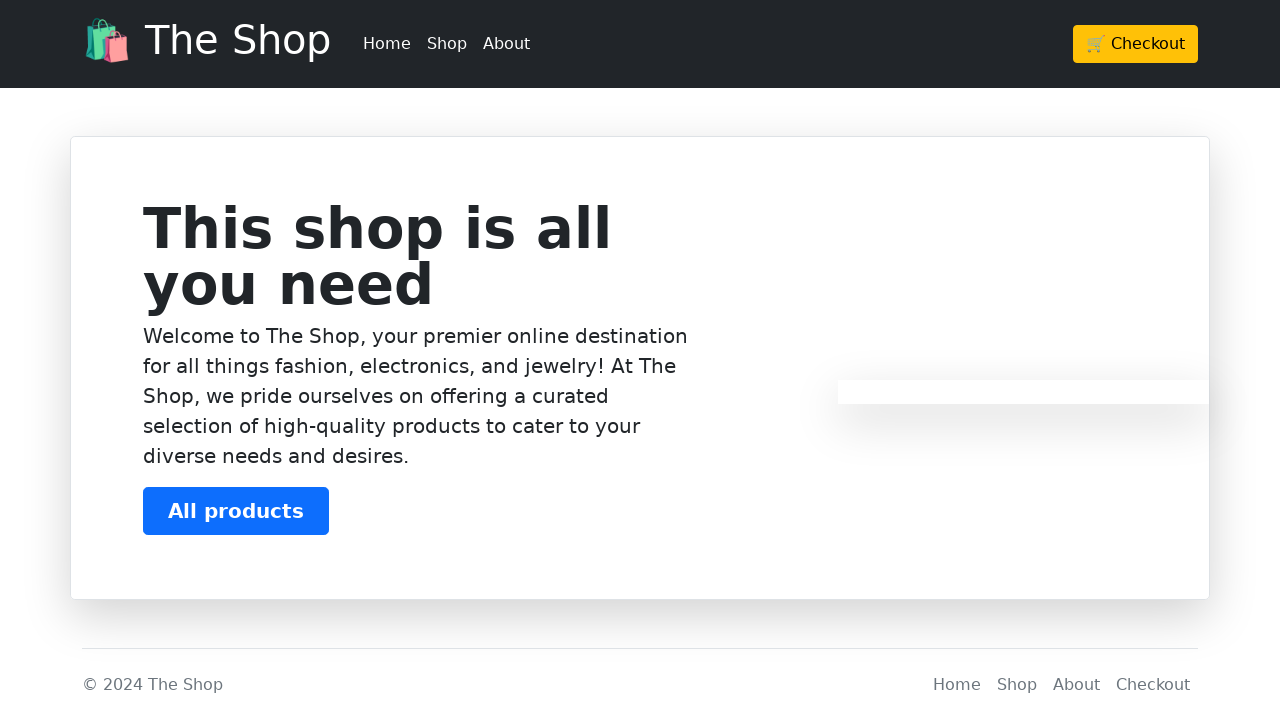

Navigated to webshop starting page
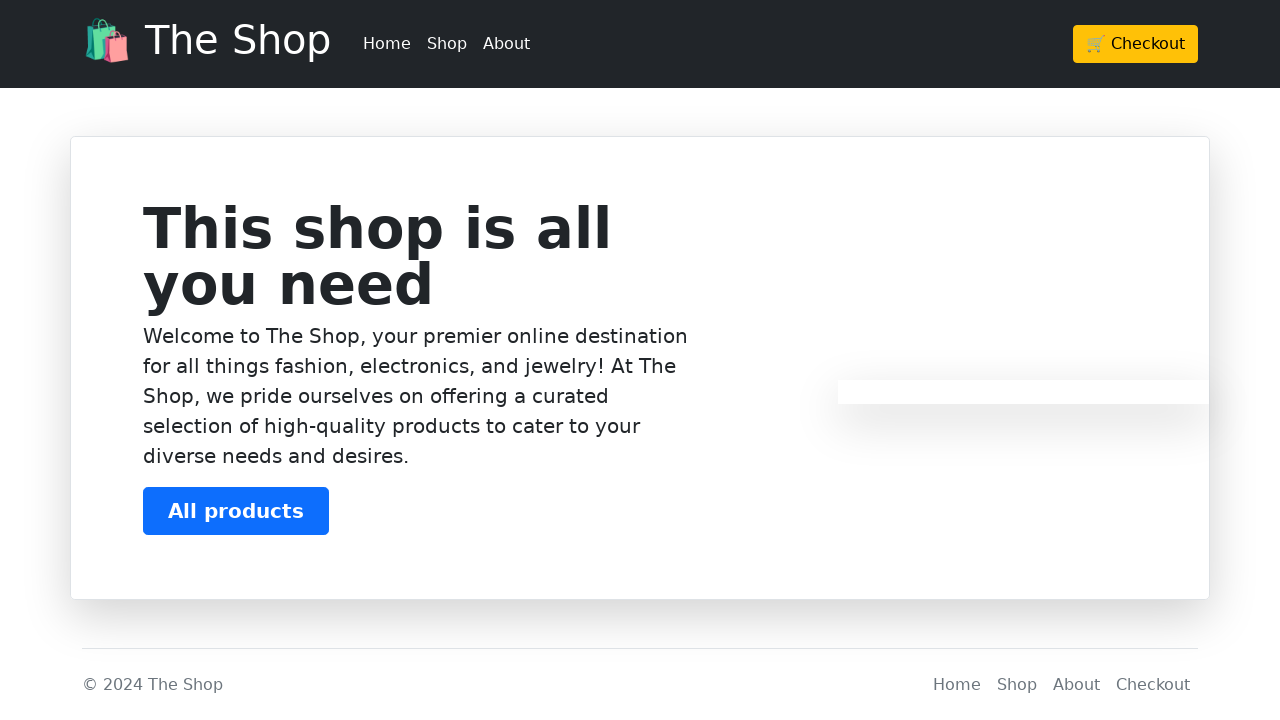

Clicked Checkout button in header at (1136, 44) on xpath=/html/body/header/div/div/div/a
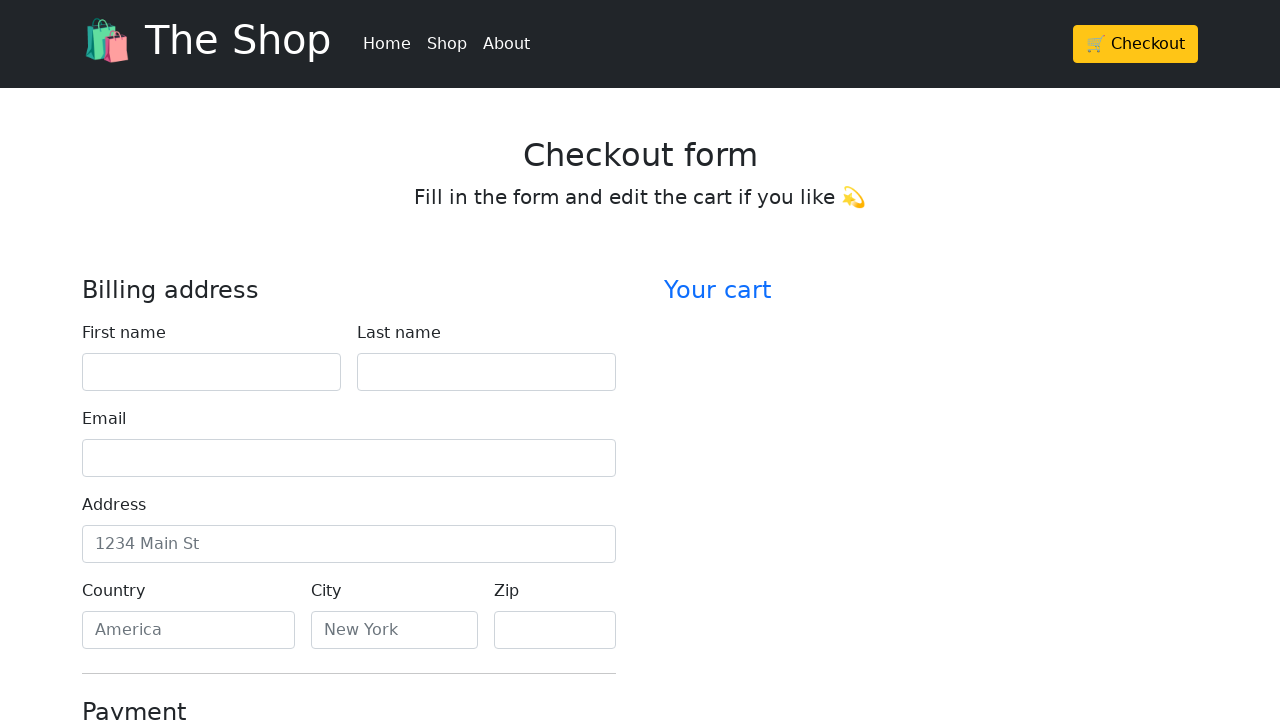

Waited 1000ms for checkout page to load
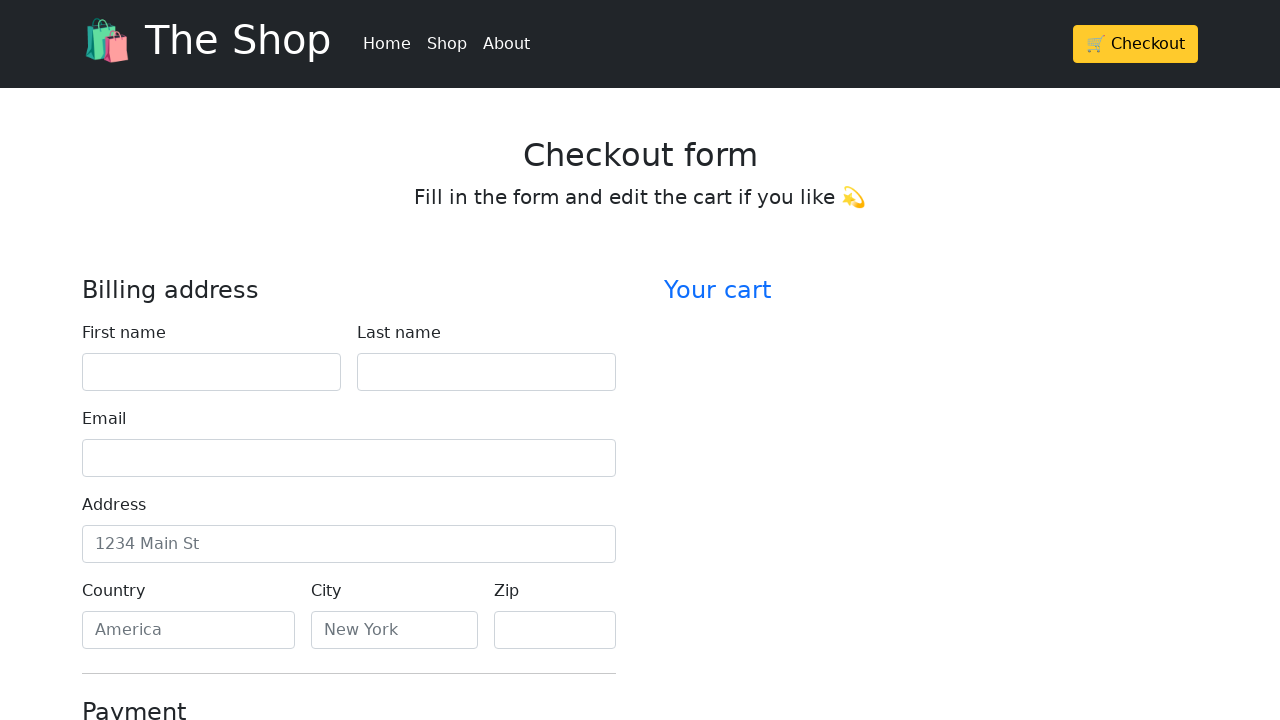

Retrieved h2 heading text from checkout page
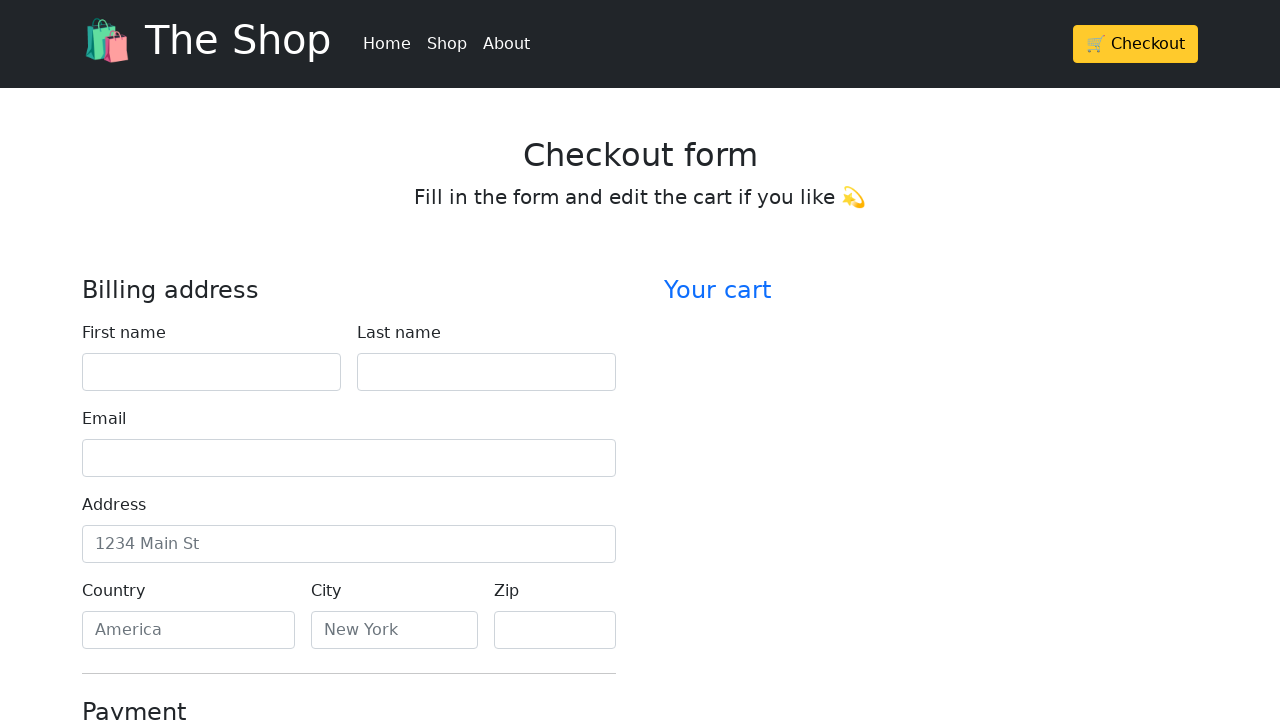

Verified that heading text is 'Checkout form'
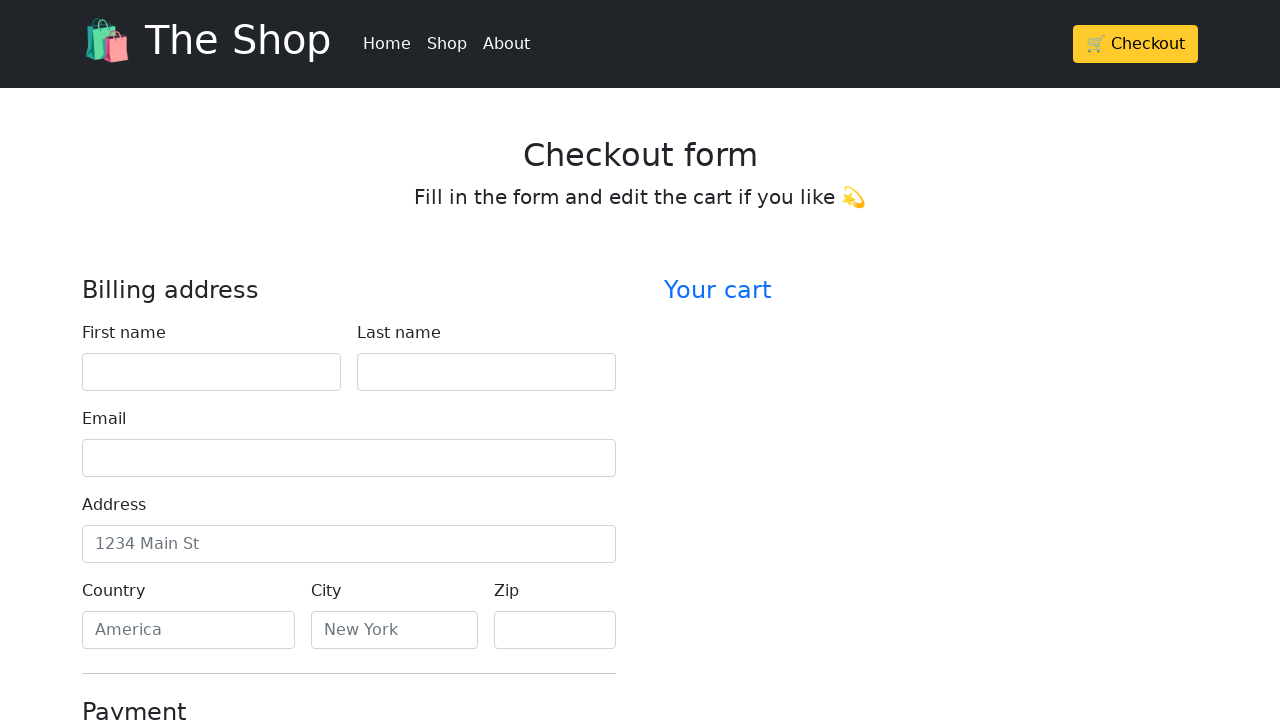

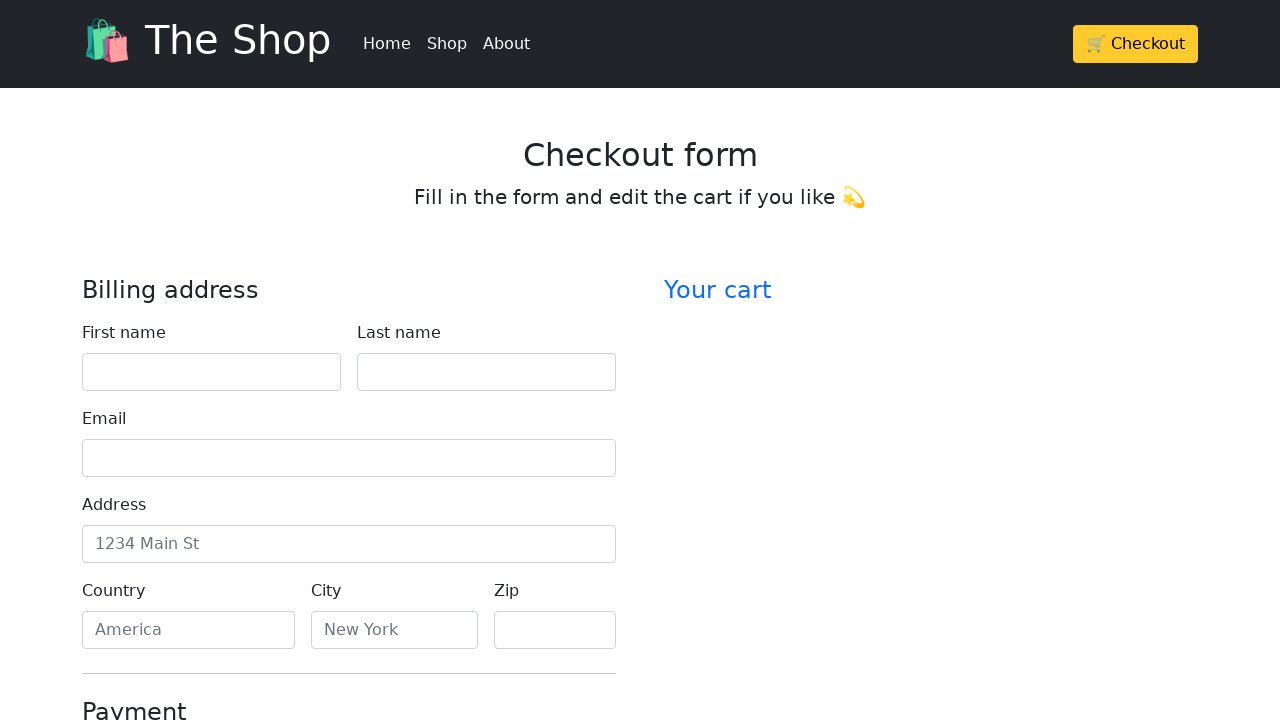